Tests finding all elements by class name, counts them, iterates through all elements to print their text, and retrieves the third element's text

Starting URL: https://kristinek.github.io/site/examples/locators

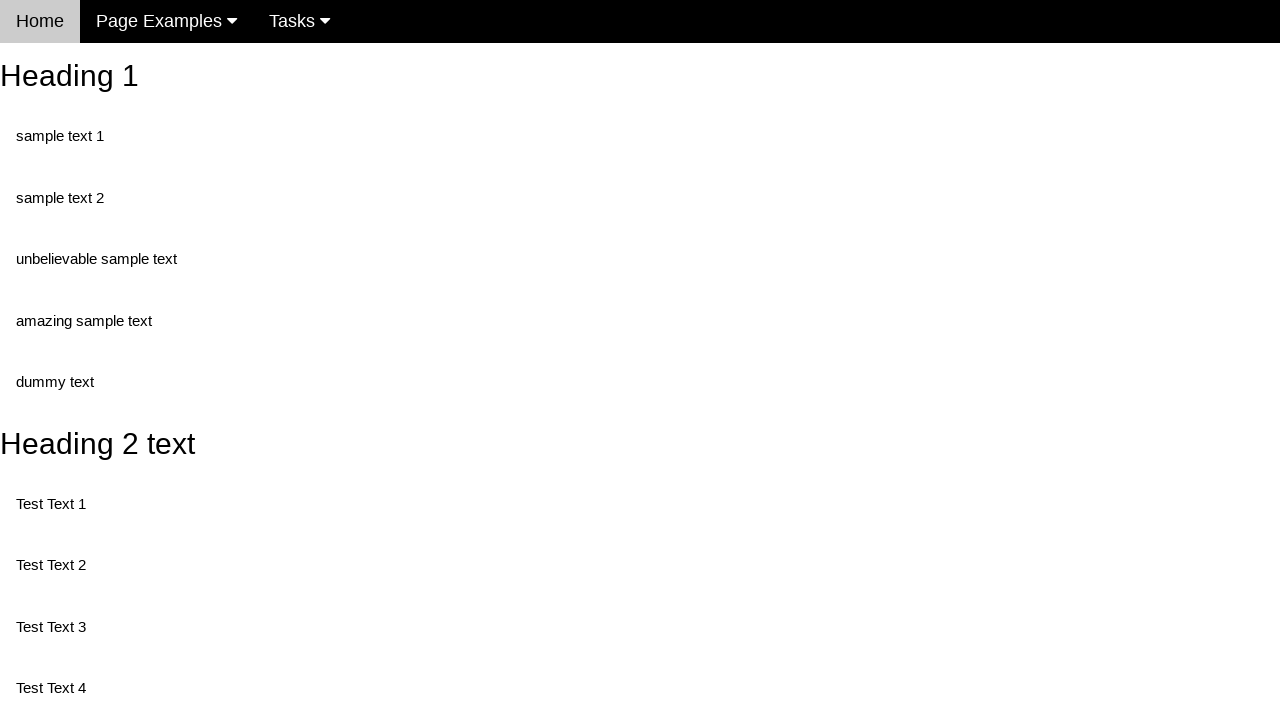

Navigated to locators example page
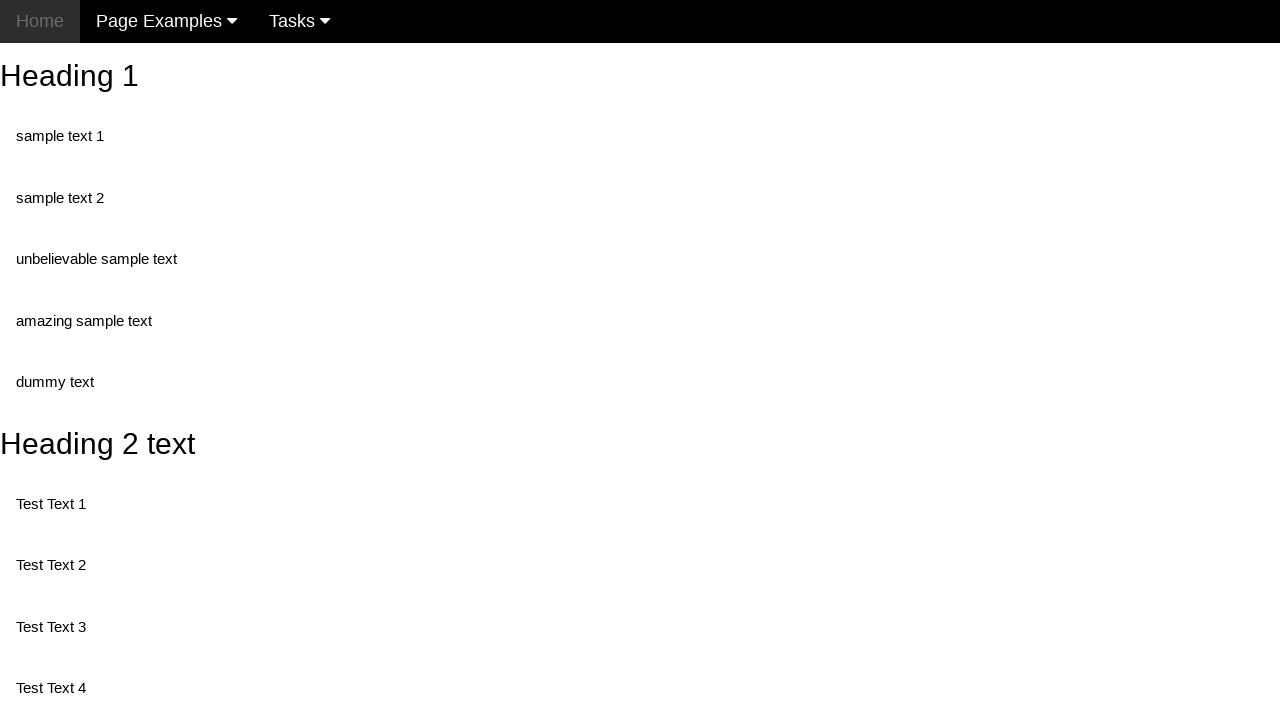

Located all elements with class 'test'
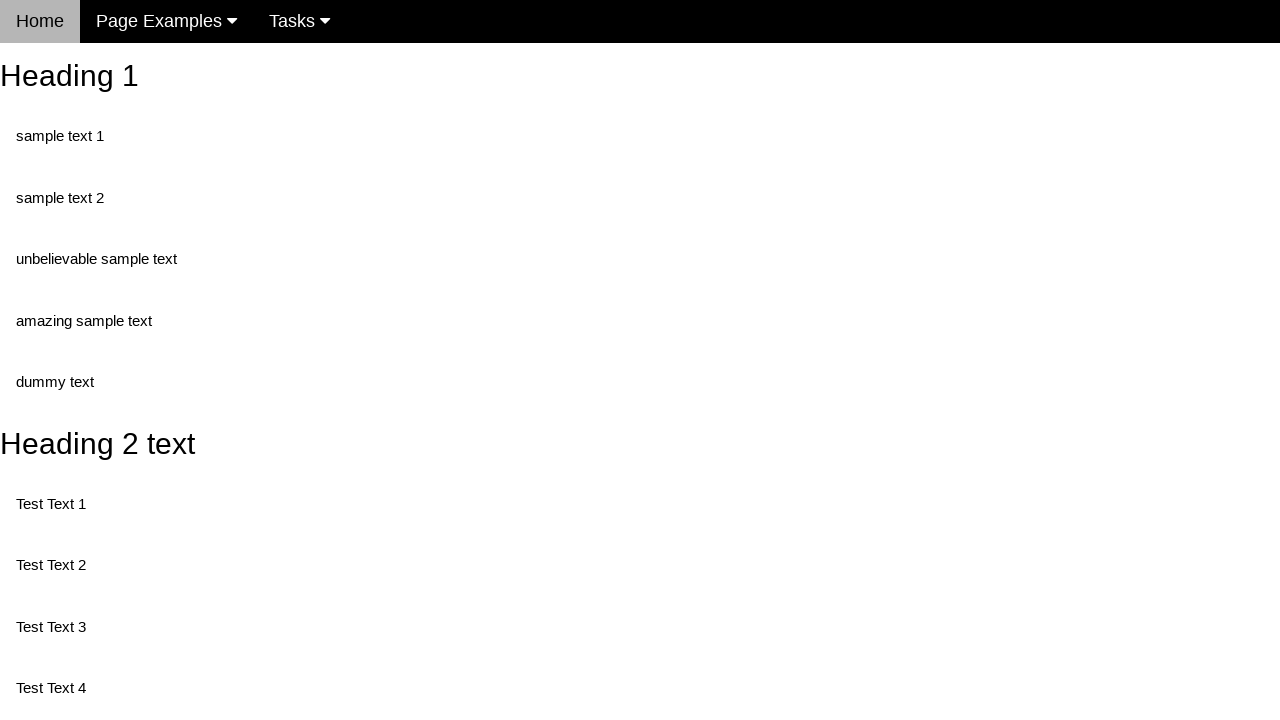

Counted 5 elements with class 'test'
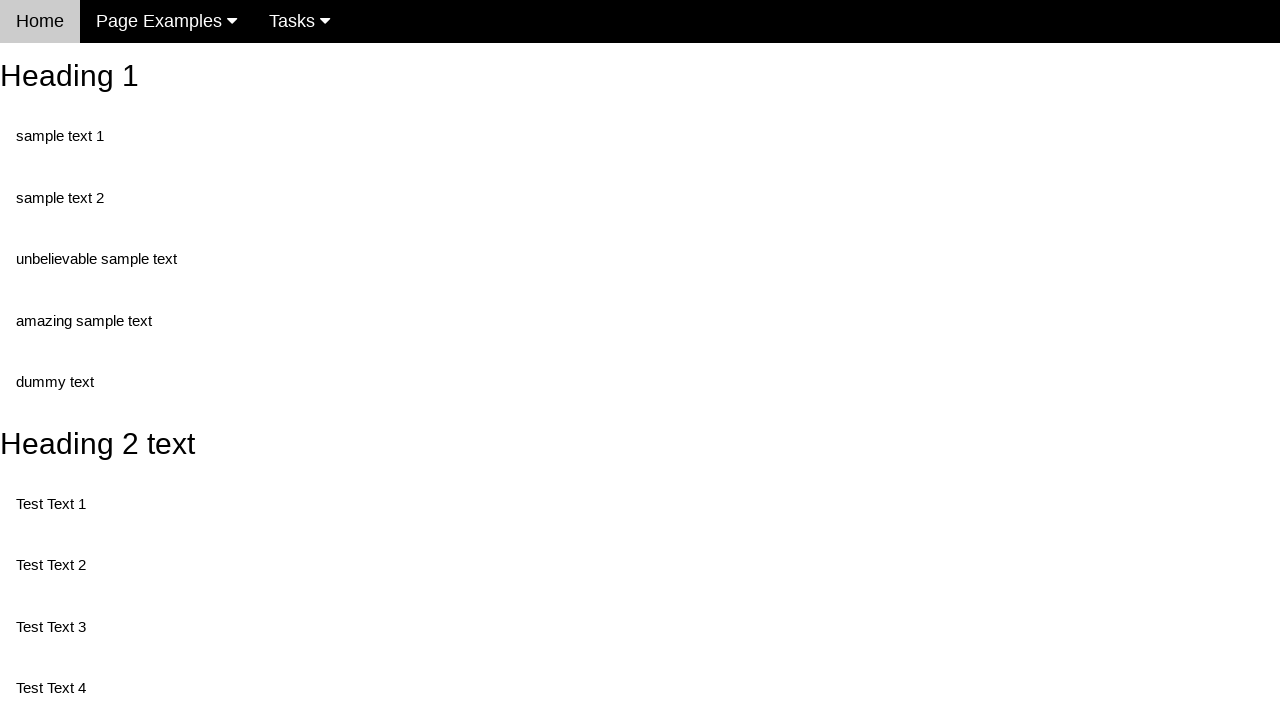

Printed separator
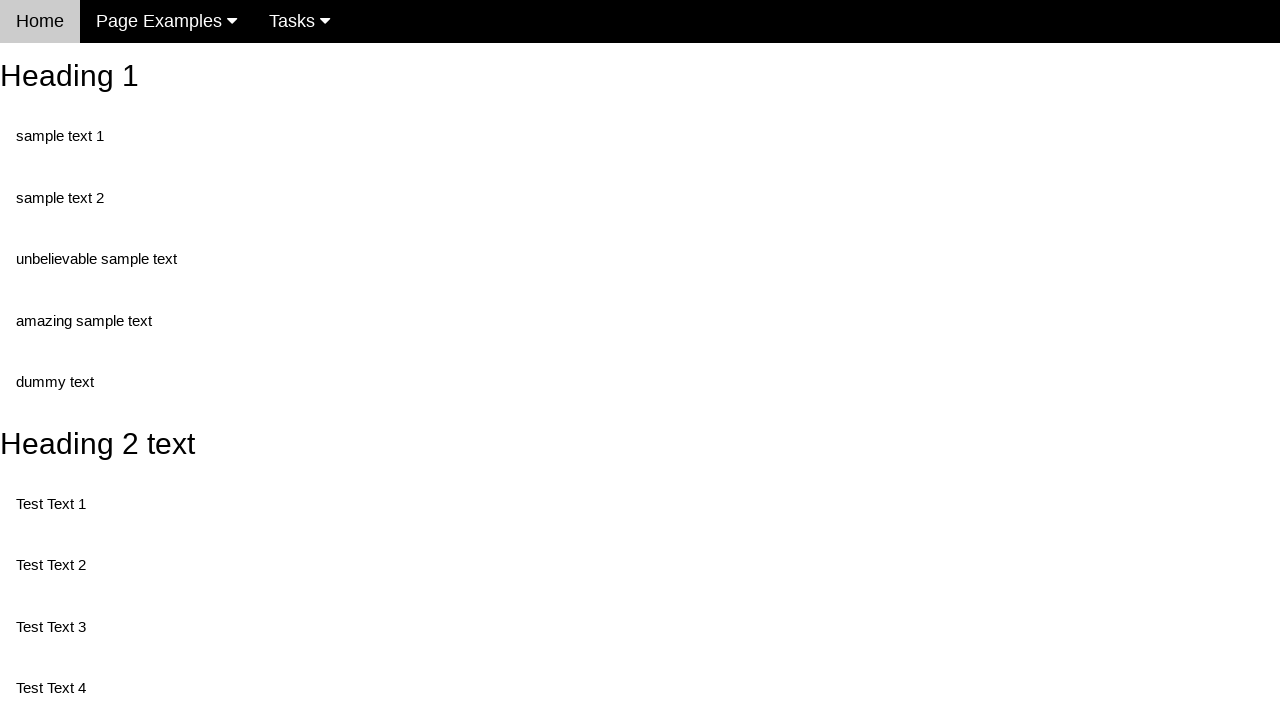

Retrieved and printed text from element 0: 'Test Text 1'
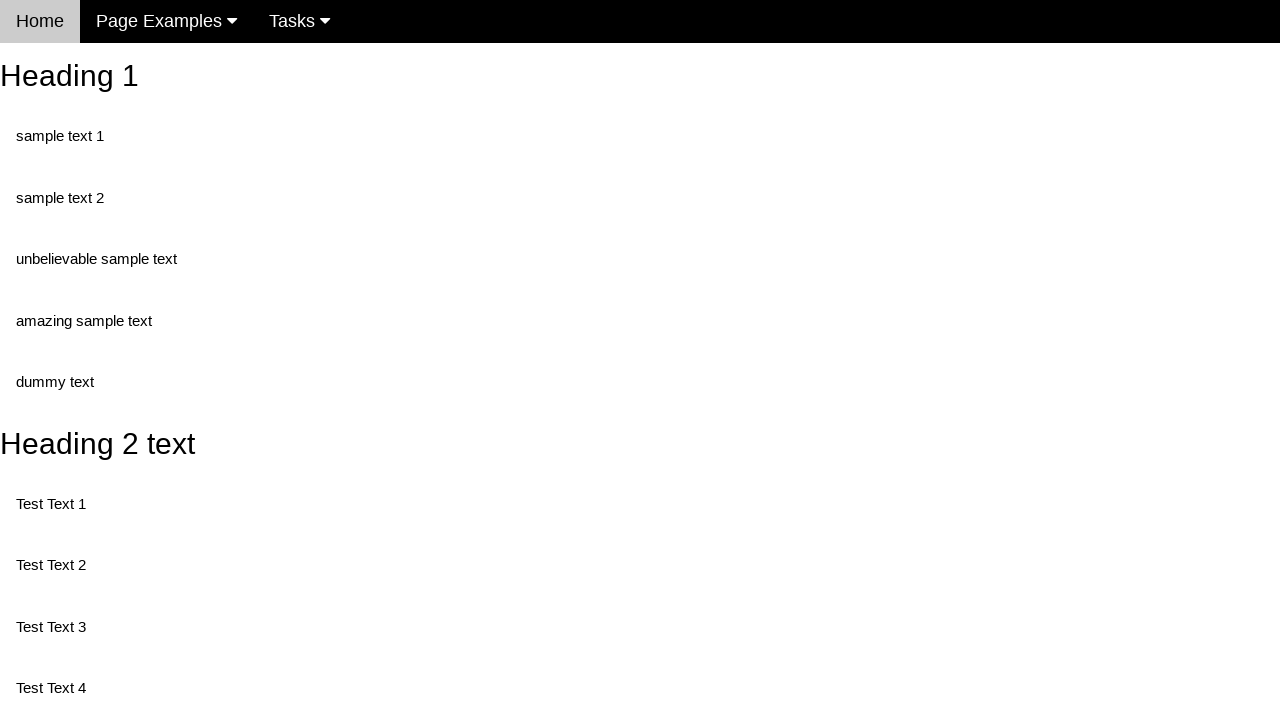

Retrieved and printed text from element 1: 'Test Text 3'
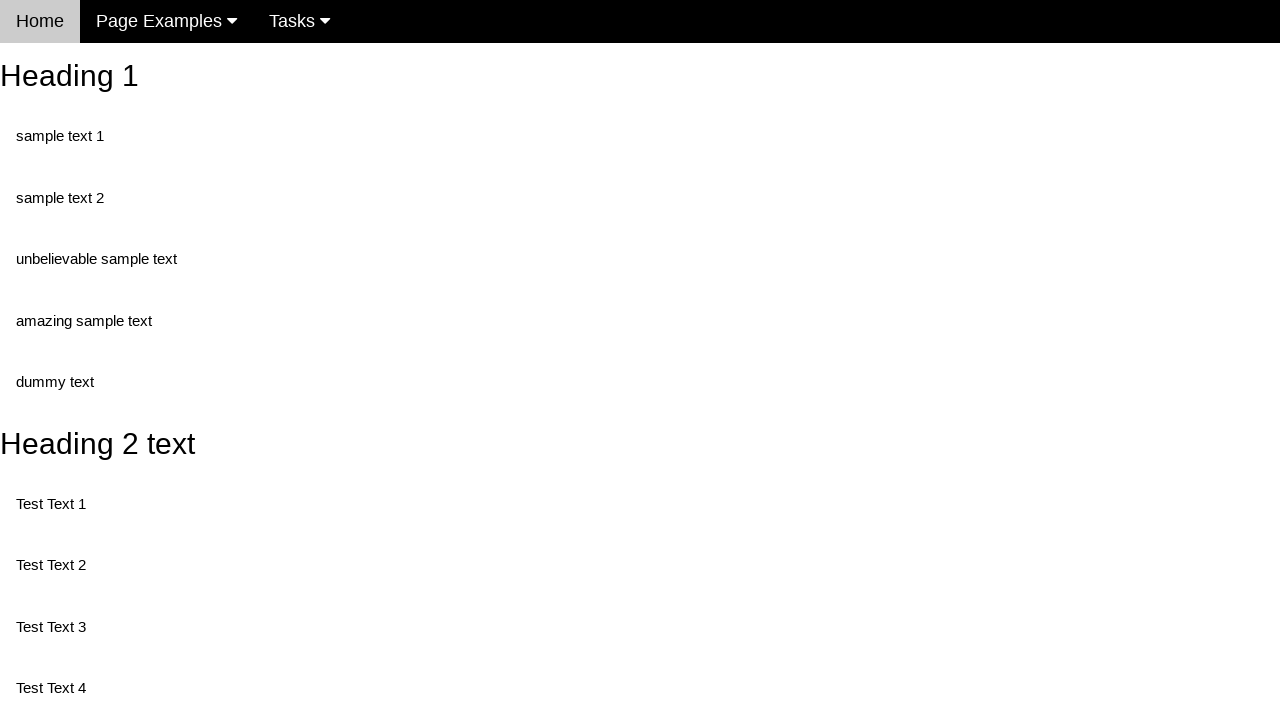

Retrieved and printed text from element 2: 'Test Text 4'
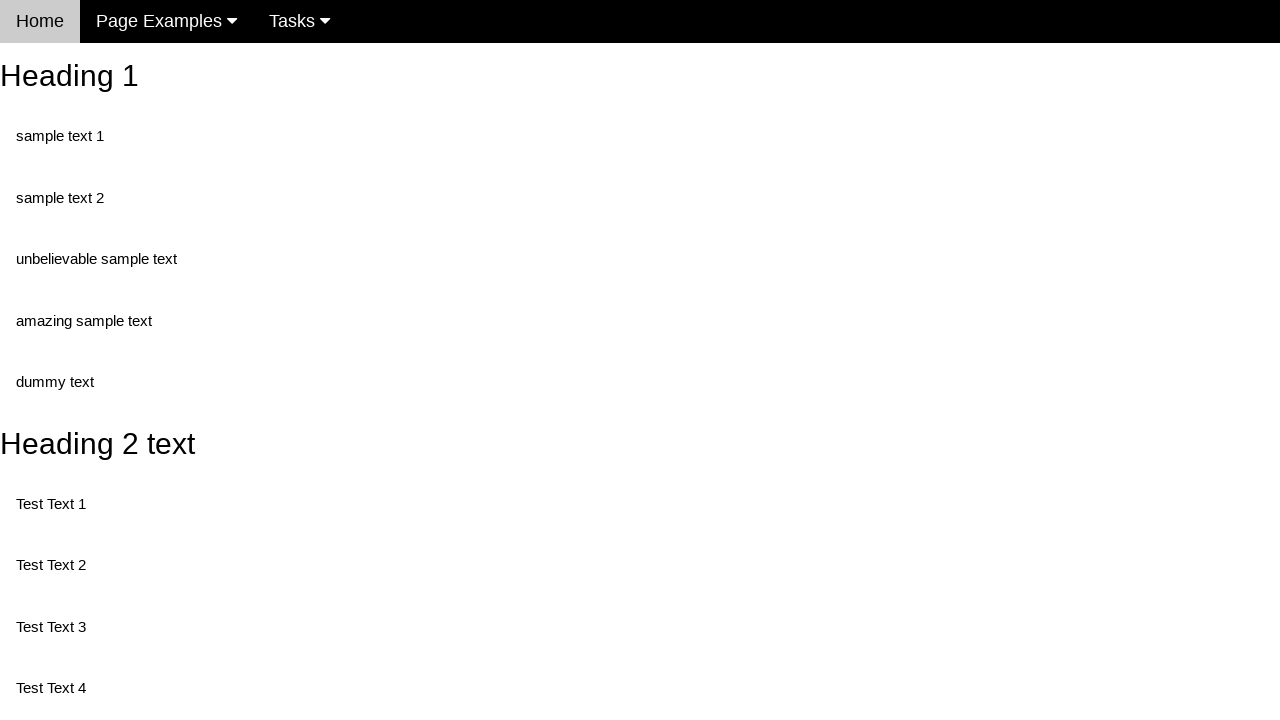

Retrieved and printed text from element 3: 'Test Text 5'
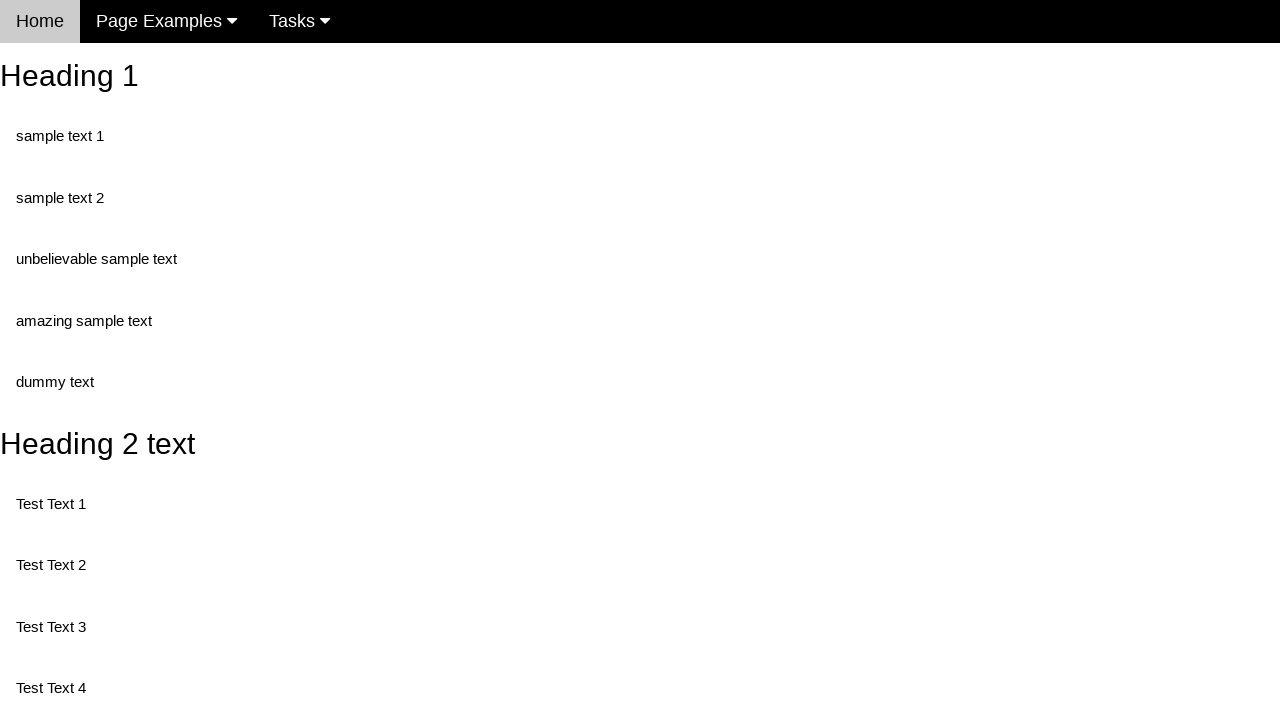

Retrieved and printed text from element 4: 'Test Text 6'
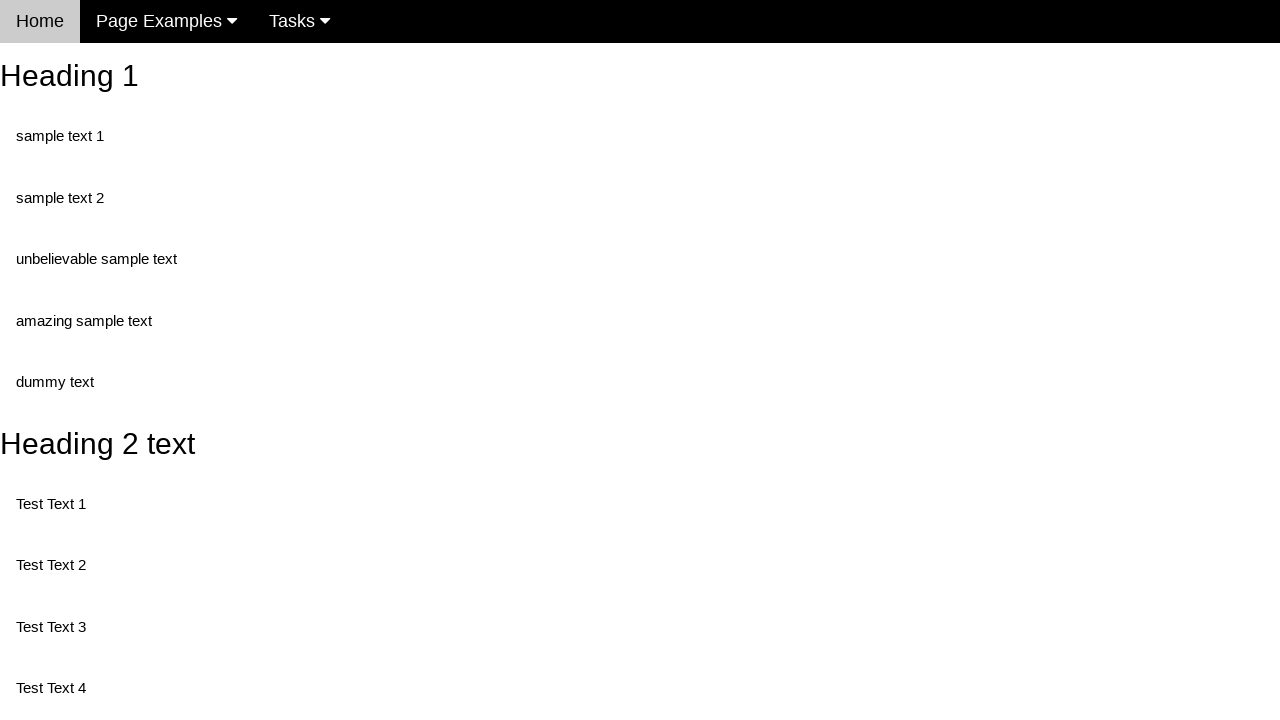

Printed separator
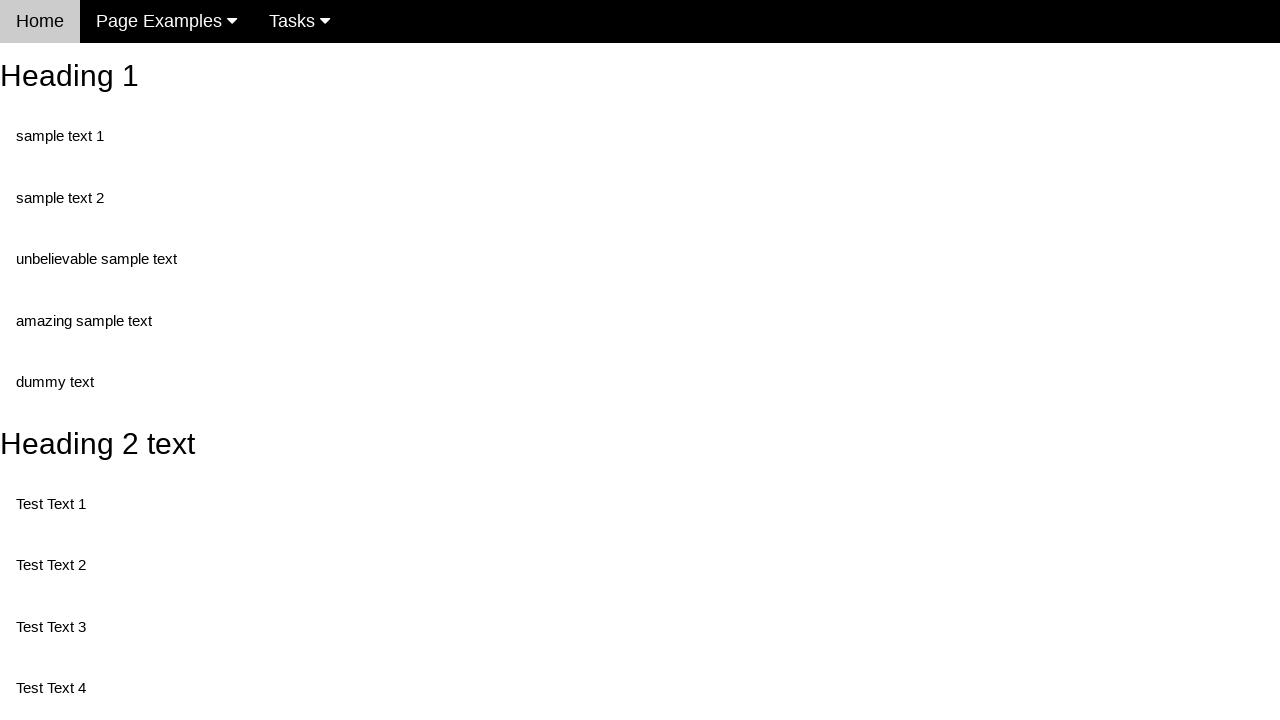

Retrieved and printed text from third element (index 2): 'Test Text 4'
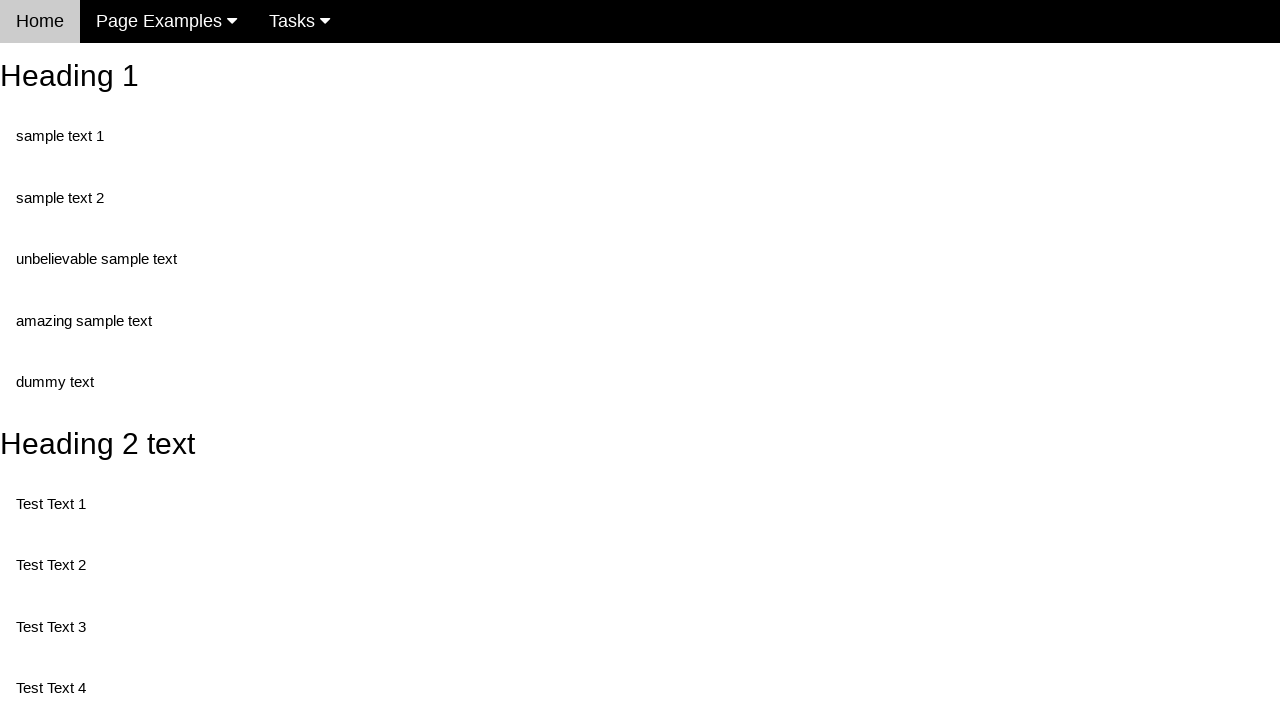

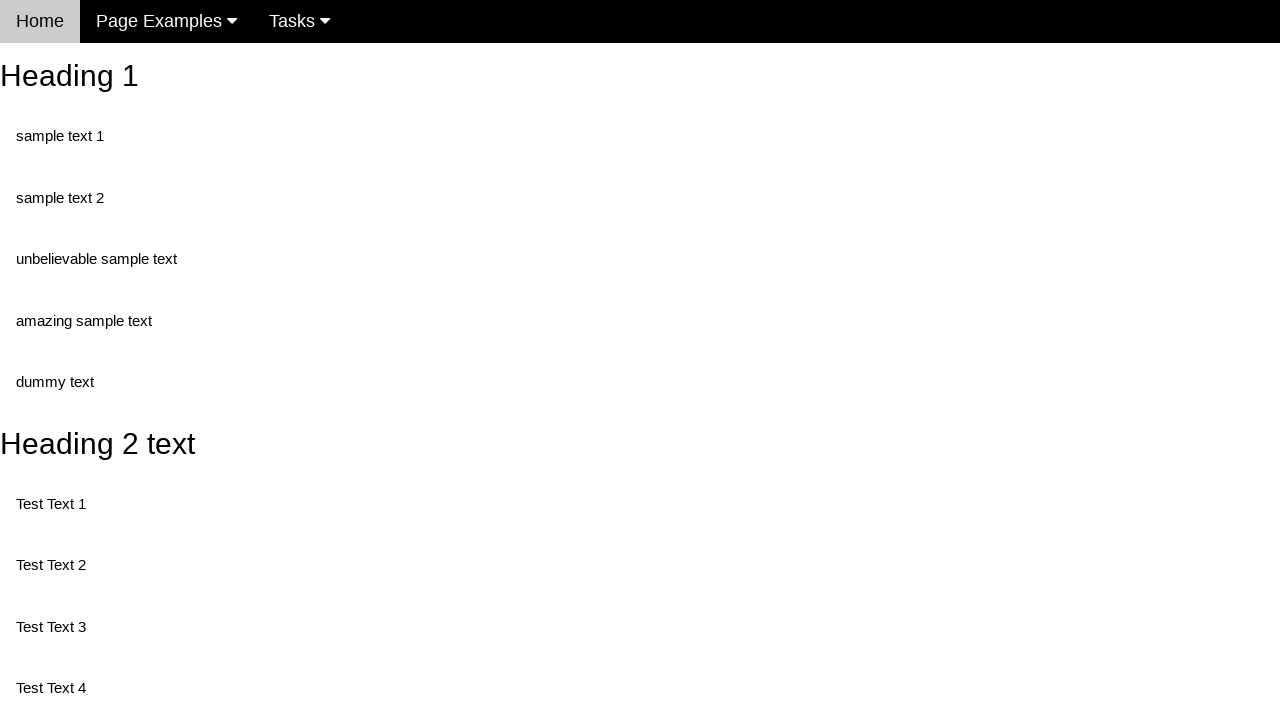